Tests redirect link by clicking through and verifying final URL

Starting URL: https://the-internet.herokuapp.com/

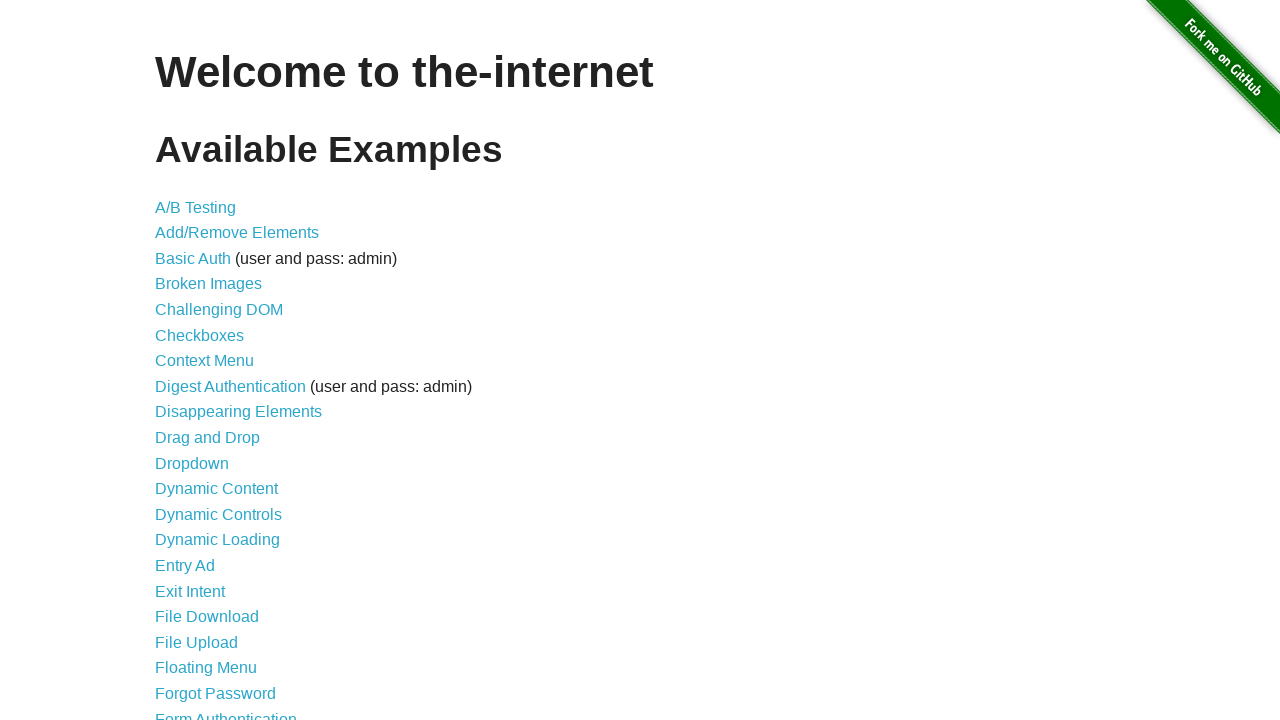

Clicked on 'Redirect Link' text at (202, 446) on text=Redirect Link
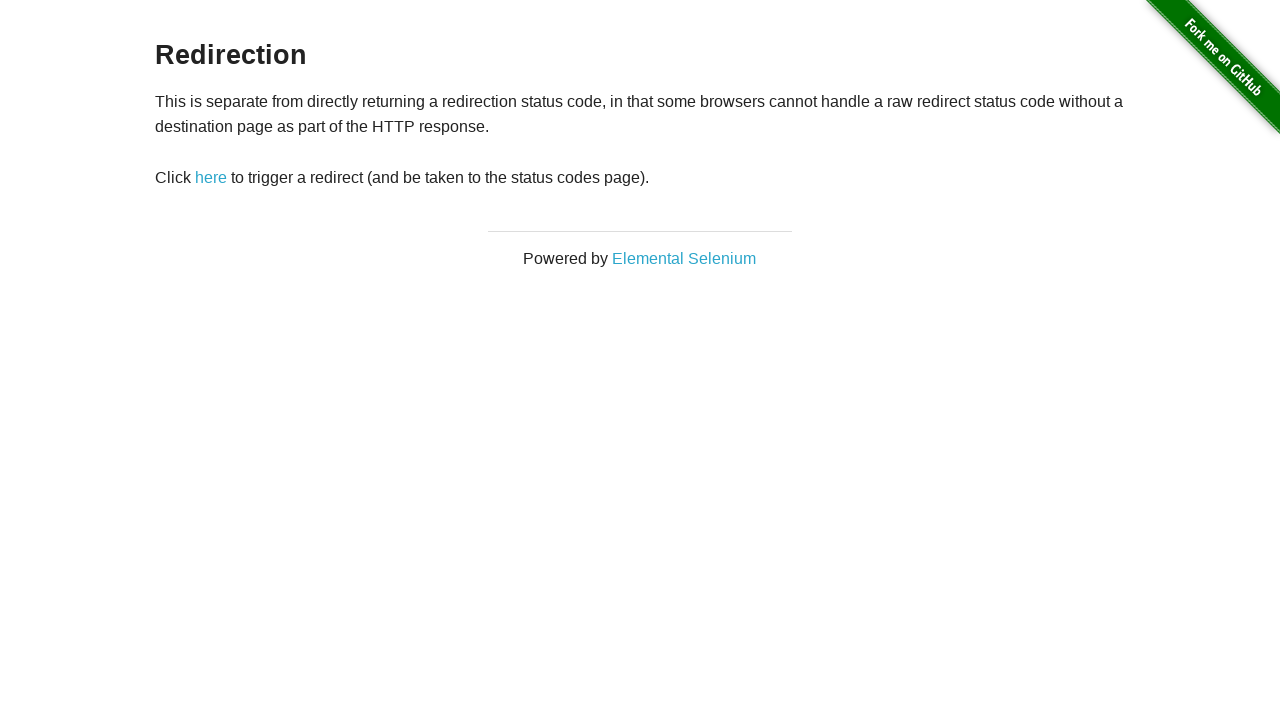

Clicked the redirect button at (211, 178) on #redirect
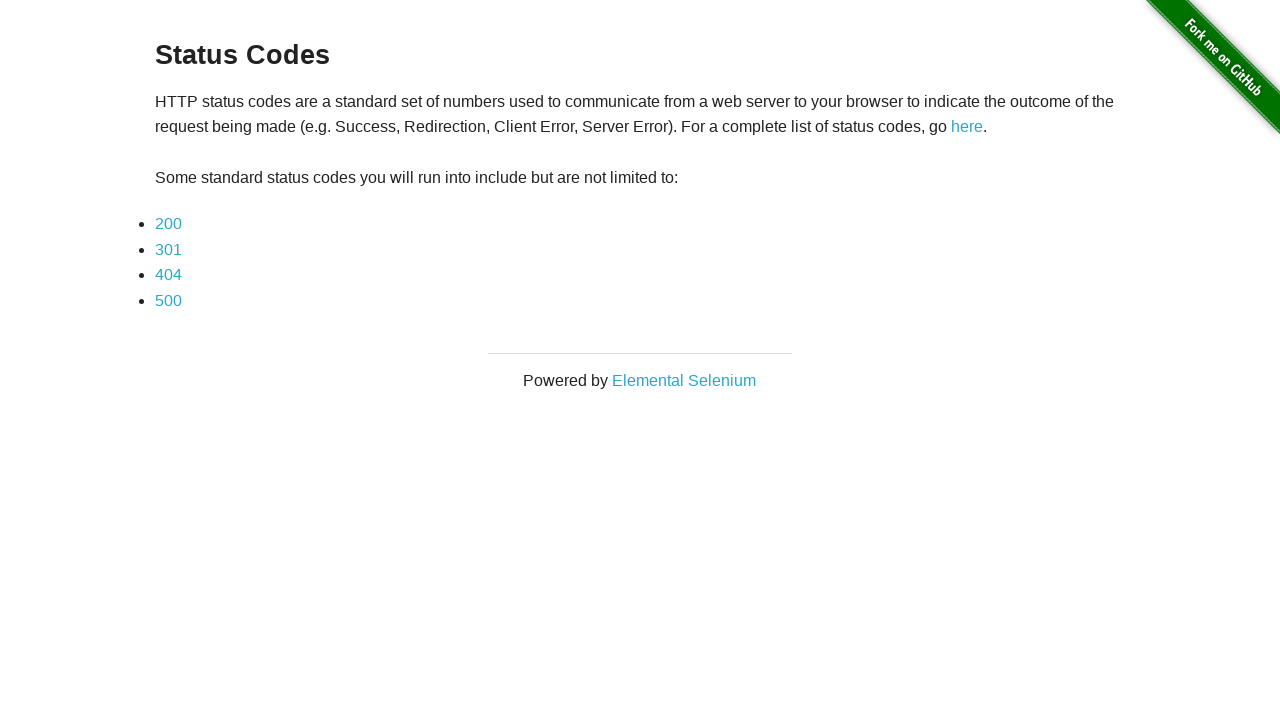

Successfully navigated to status codes page after redirect
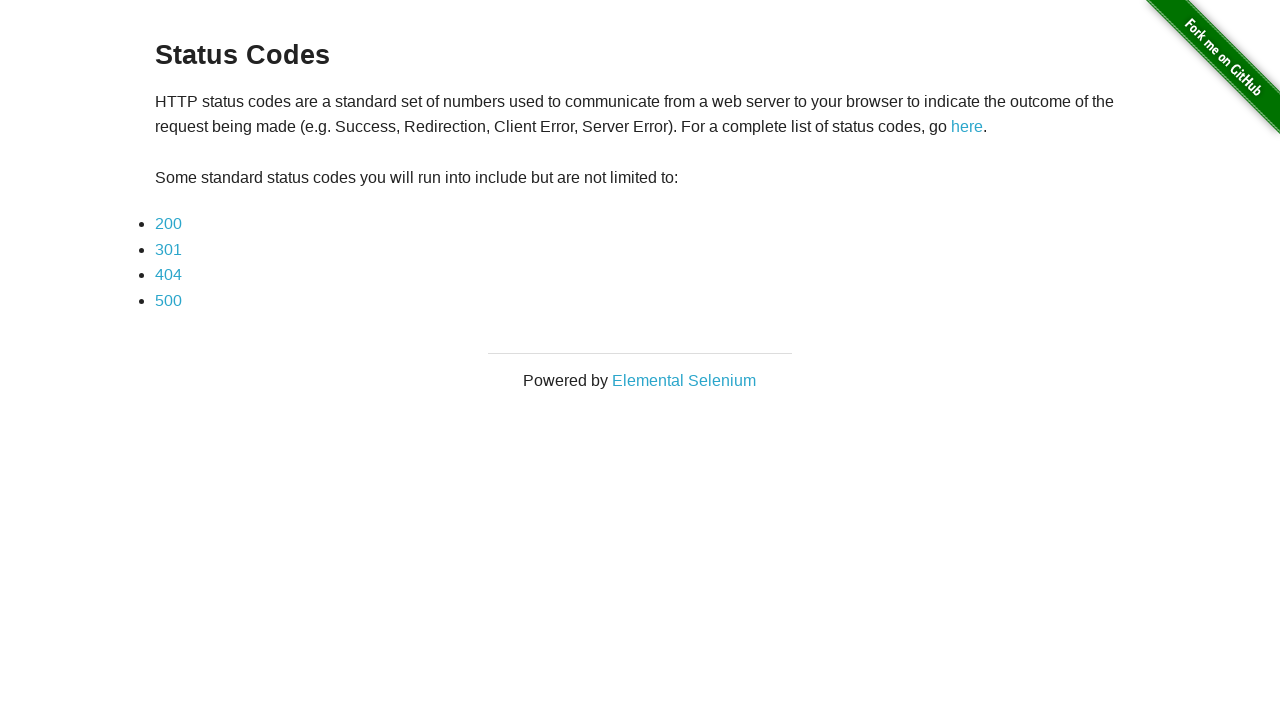

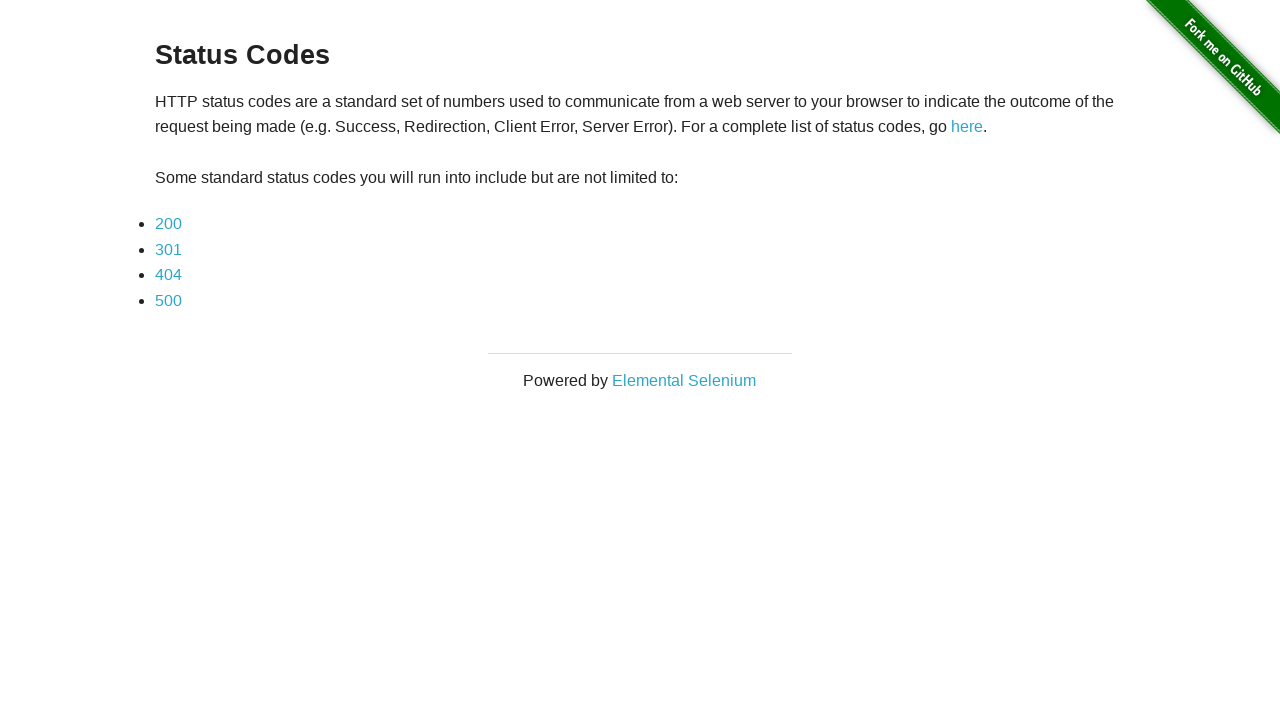